Tests right-click context menu functionality by right-clicking on an element, selecting "Paste" from the context menu, and handling the resulting alert

Starting URL: http://swisnl.github.io/jQuery-contextMenu/demo.html

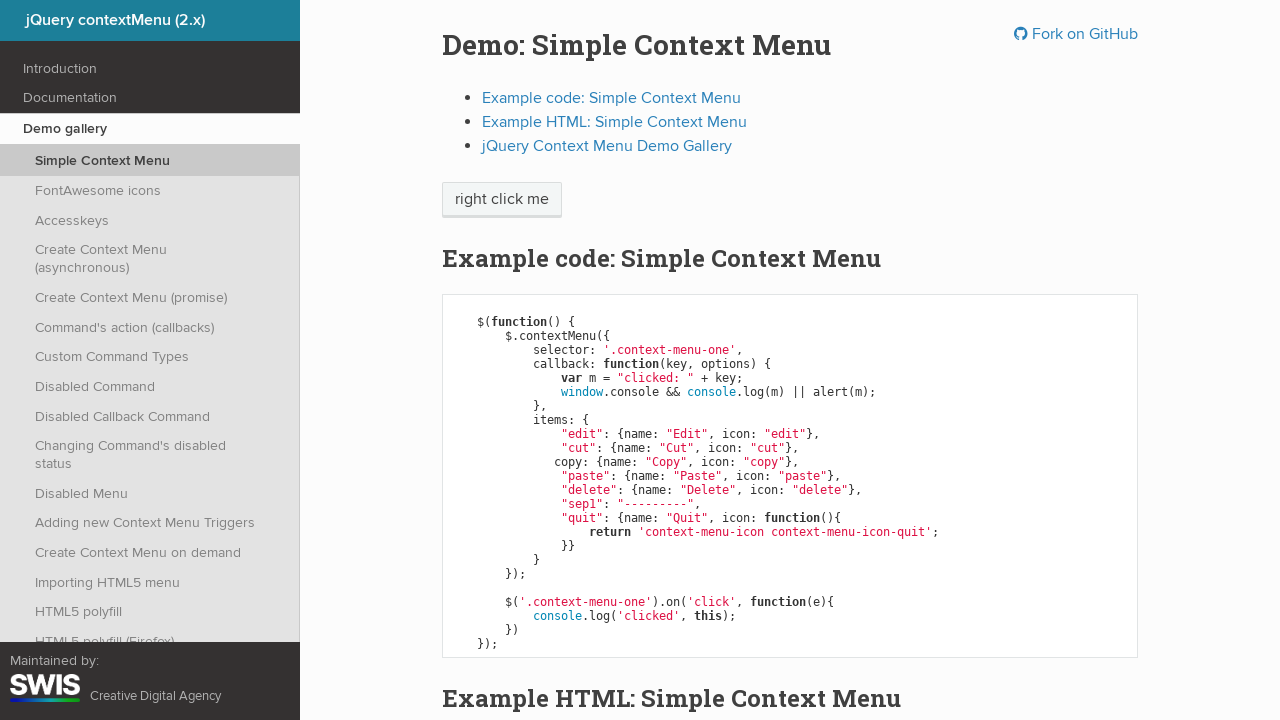

Right-clicked on 'right click me' element to open context menu at (502, 200) on //span[text()='right click me']
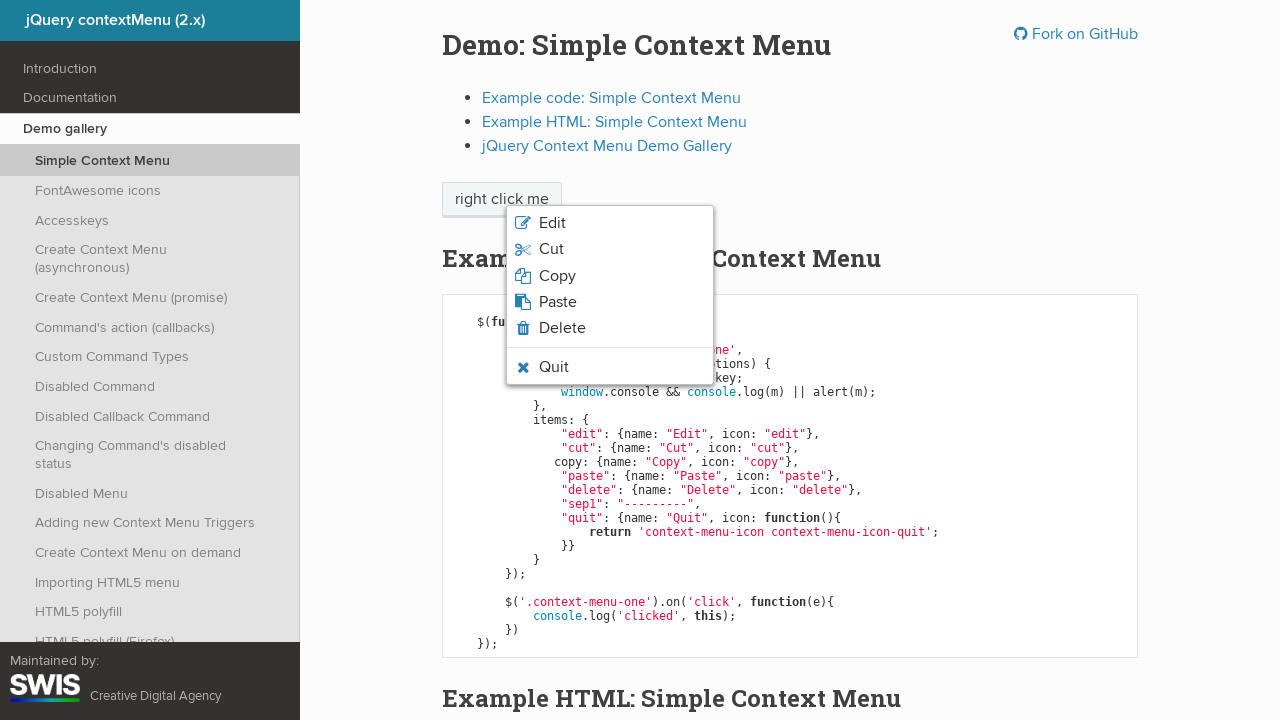

Located context menu items
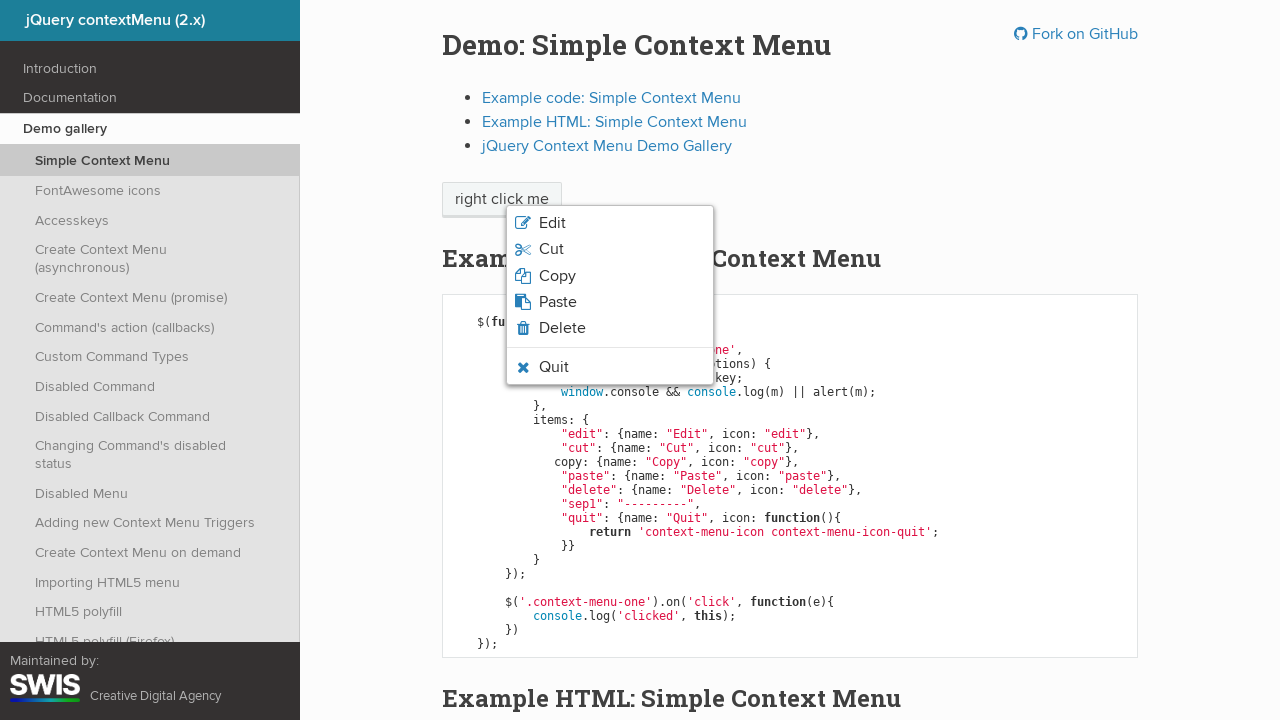

Found 6 context menu items
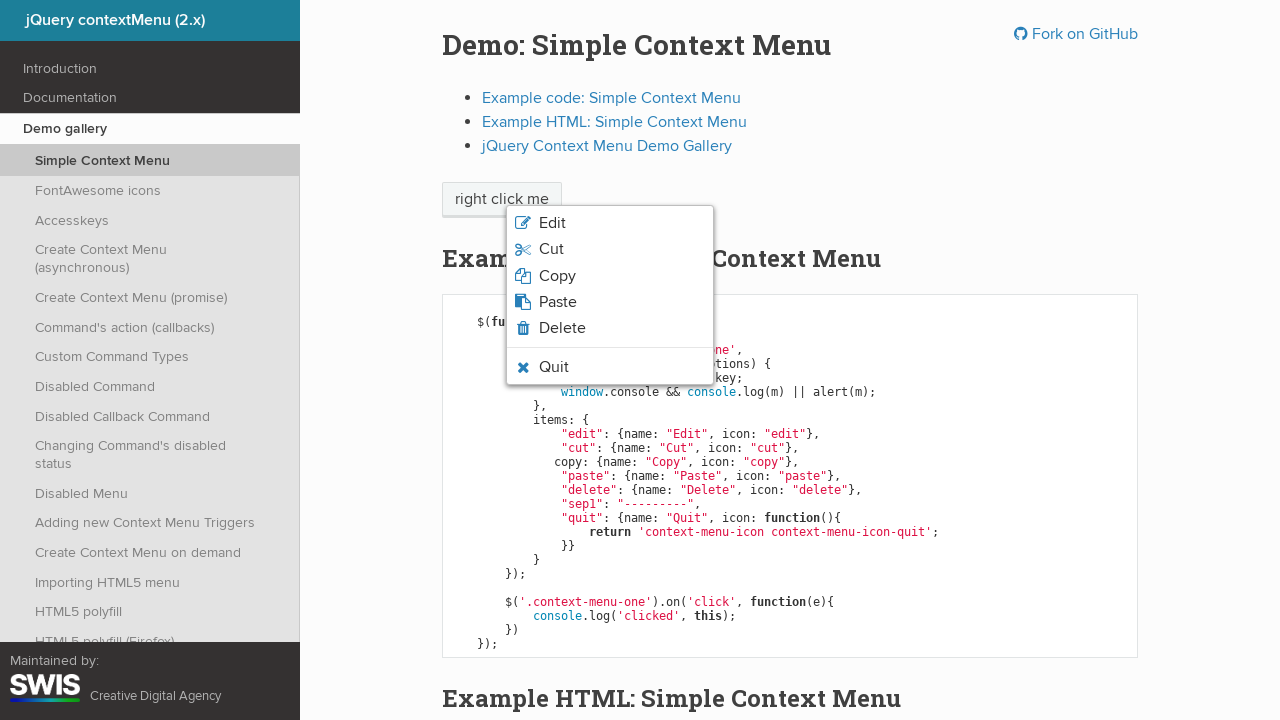

Checked context menu item 1: 'Edit'
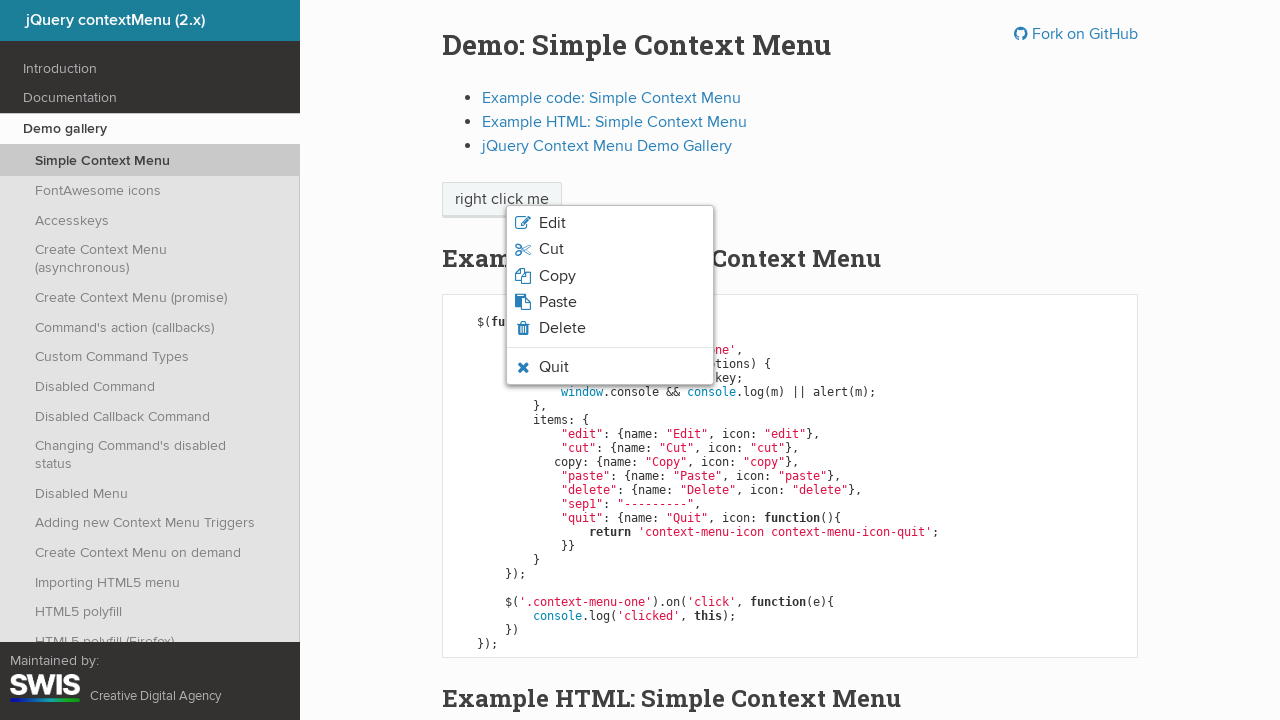

Checked context menu item 2: 'Cut'
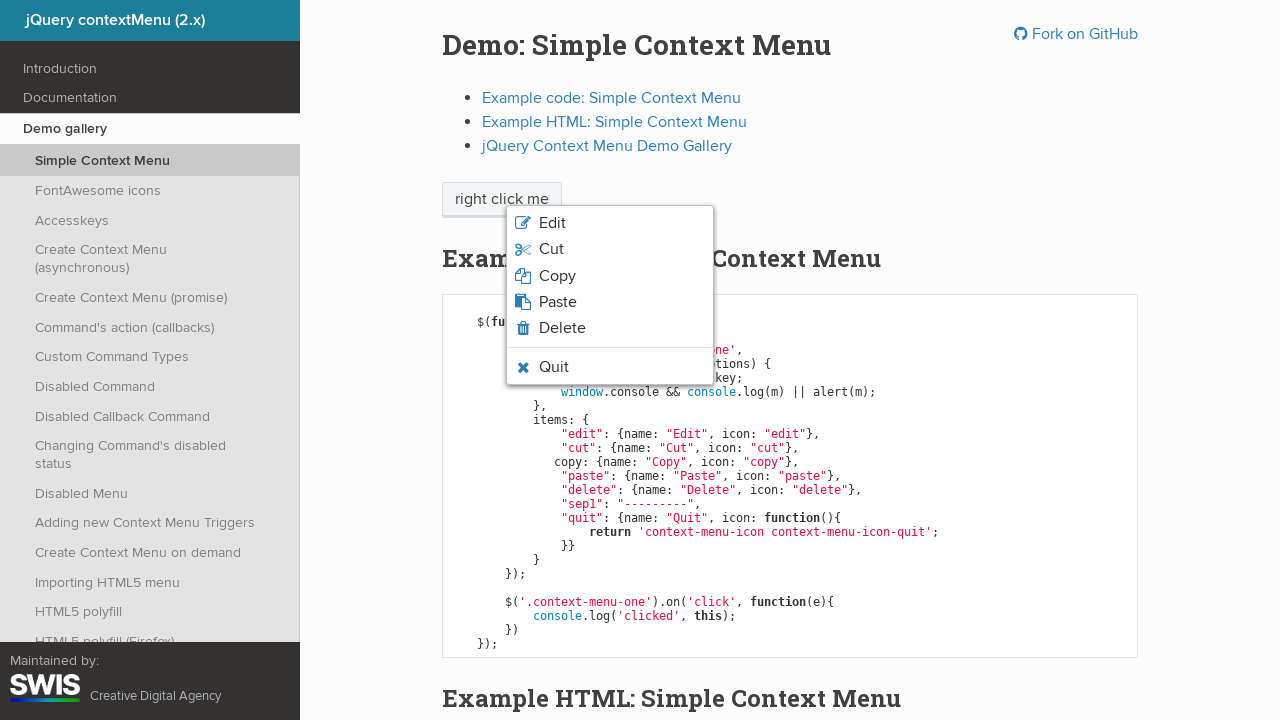

Checked context menu item 3: 'Copy'
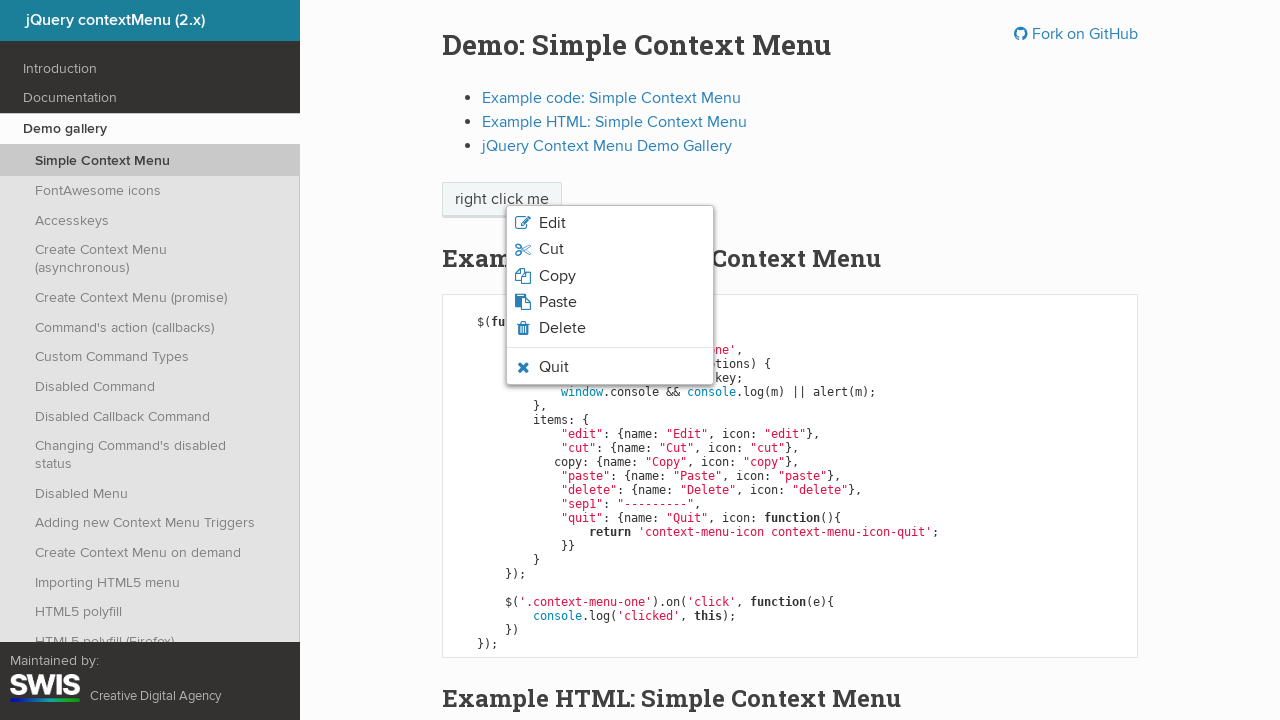

Checked context menu item 4: 'Paste'
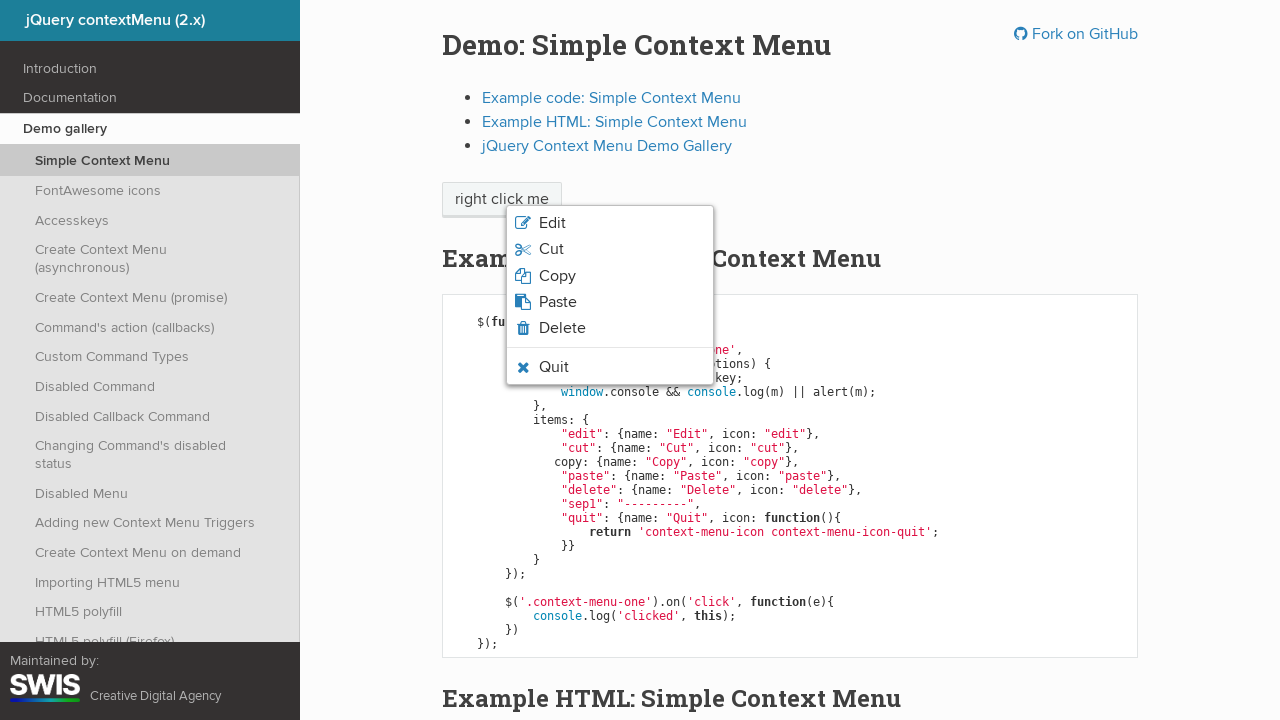

Clicked 'Paste' option from context menu at (610, 302) on xpath=//ul/li[contains(@class,'context-menu-item context-menu-icon')] >> nth=3
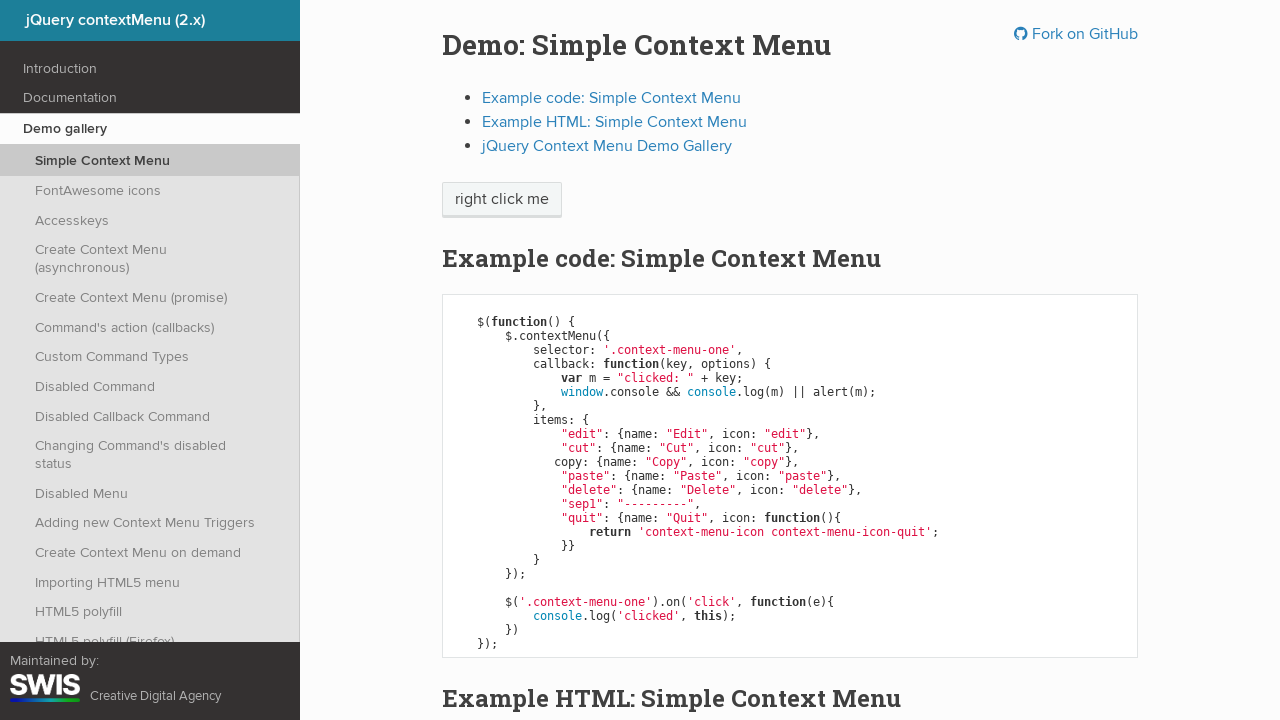

Set up dialog handler to accept alert
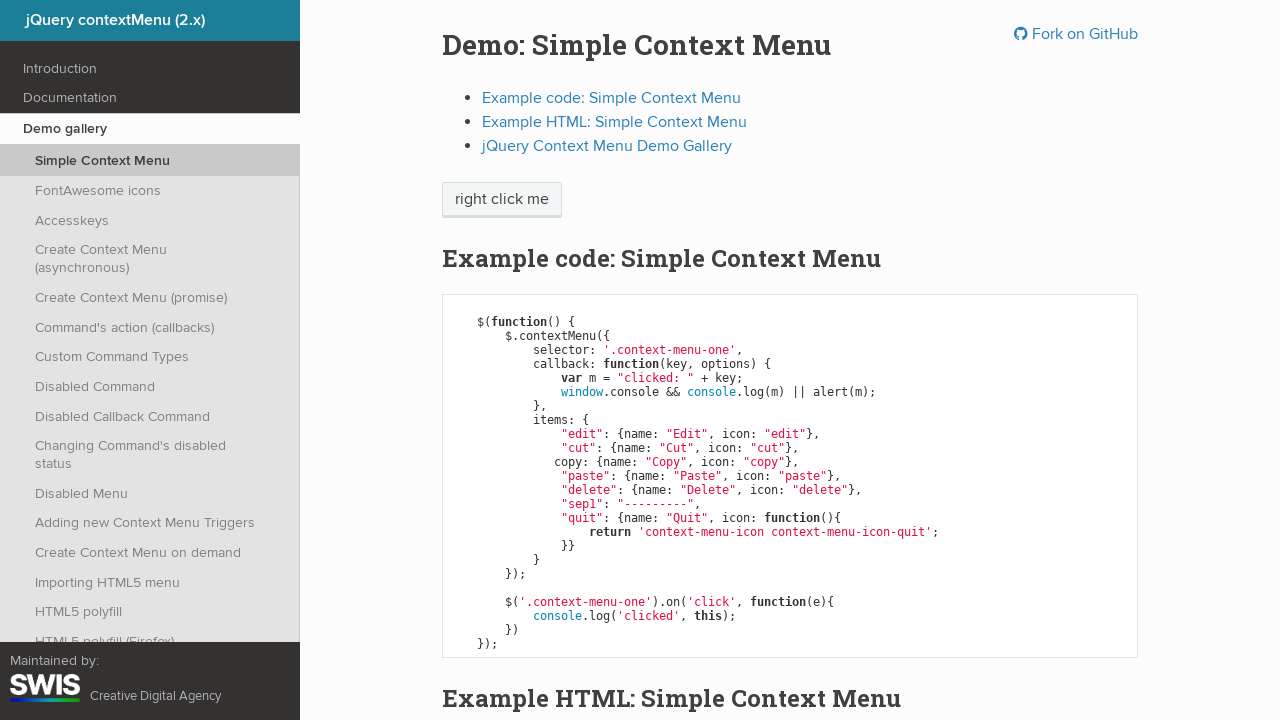

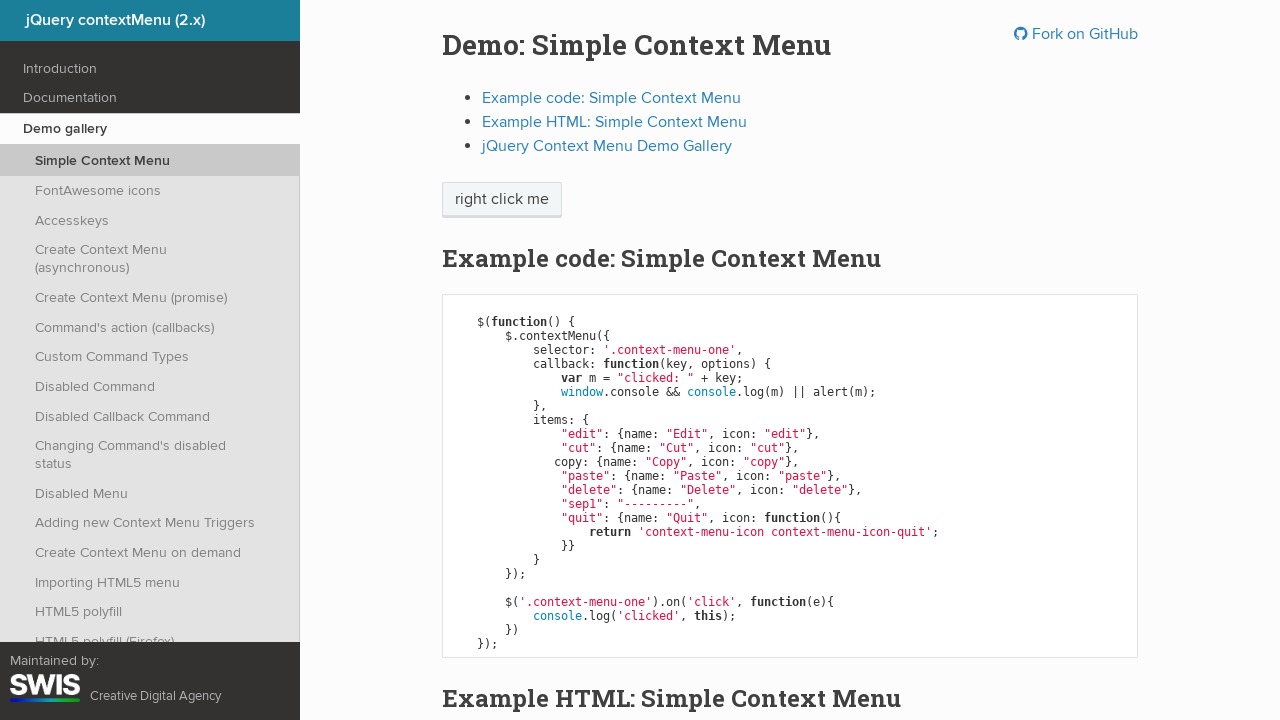